Tests multi-window handling by opening footer links in new tabs using keyboard shortcuts and switching between browser windows/tabs to verify they load correctly.

Starting URL: http://qaclickacademy.com/practice.php

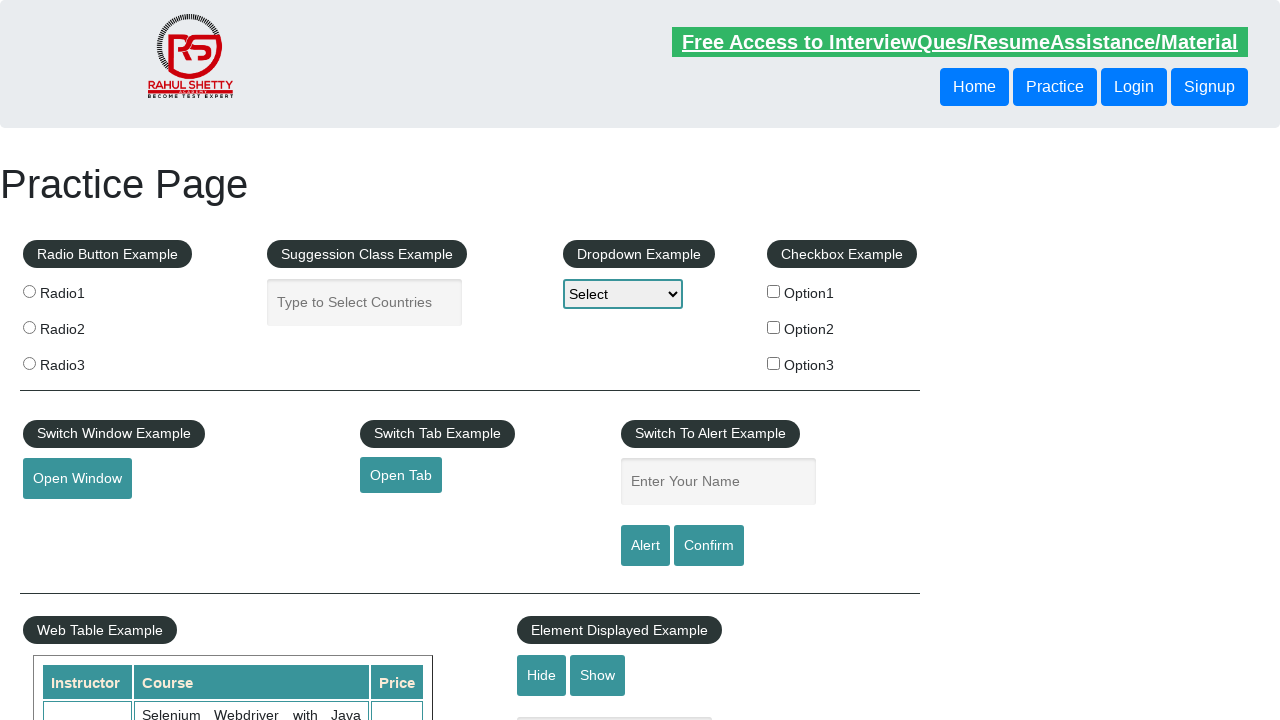

Waited for footer section (#gf-BIG) to load
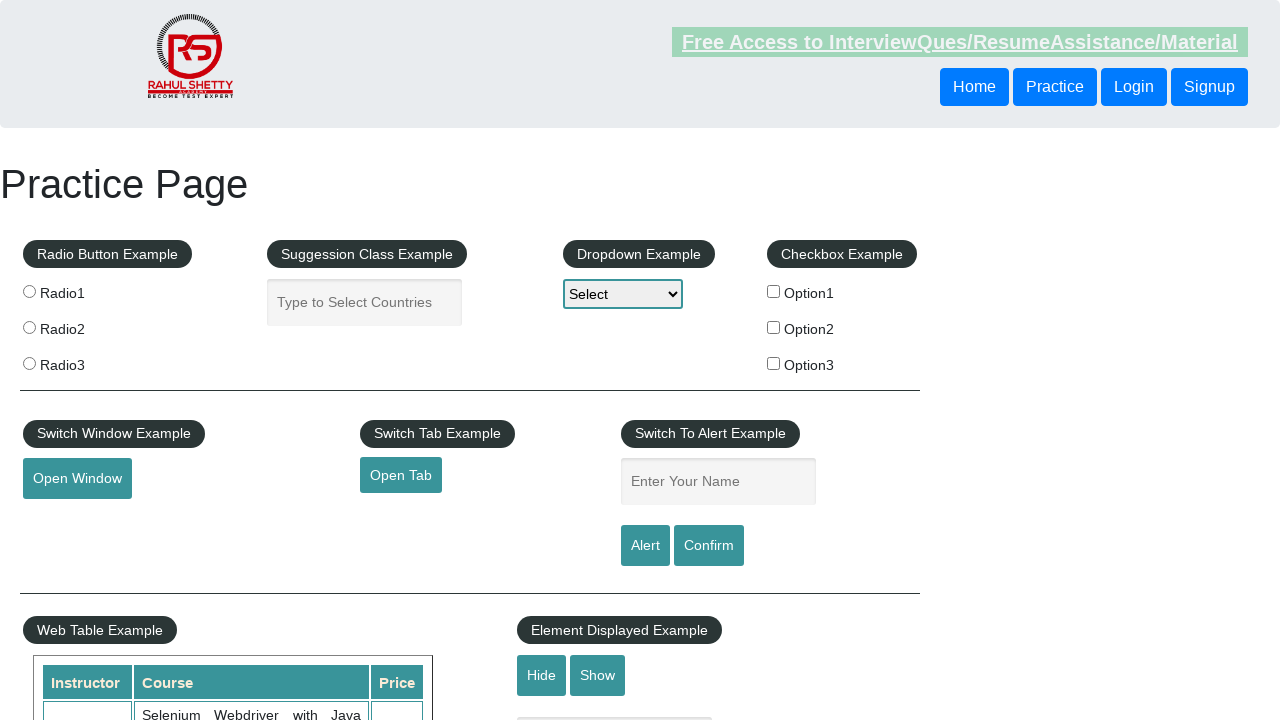

Located footer links in first column
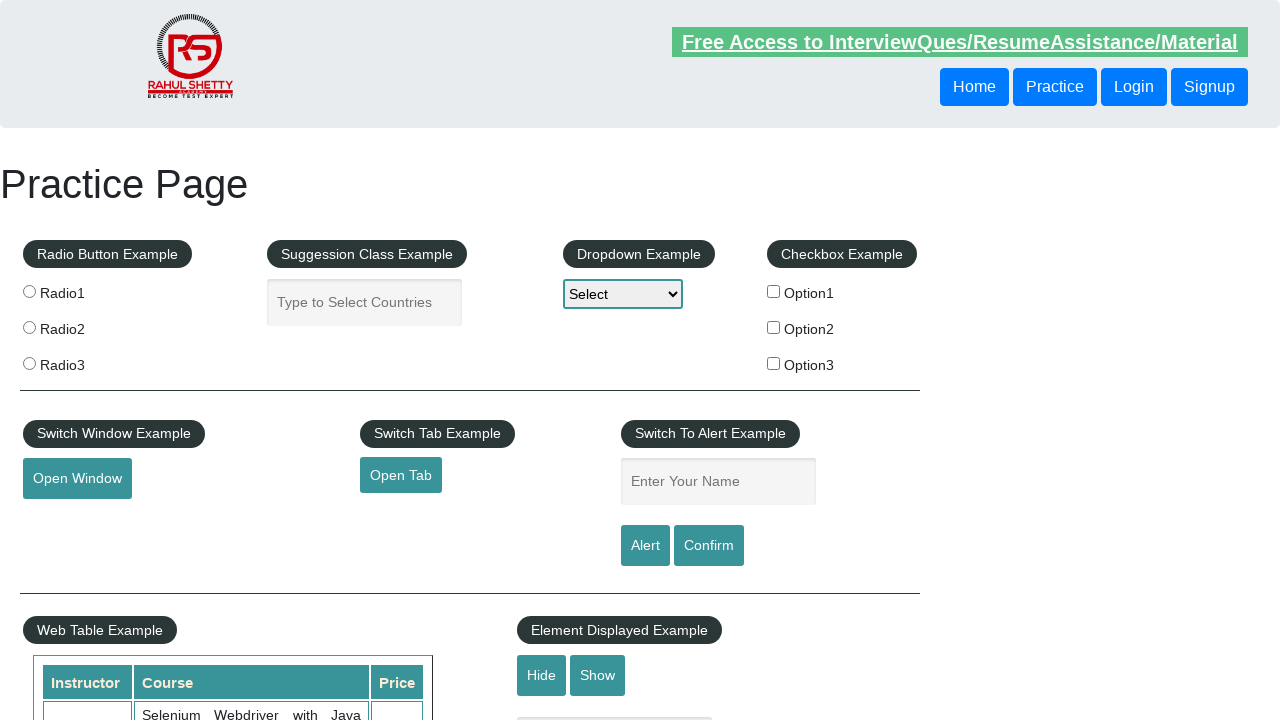

Found 5 links in footer first column
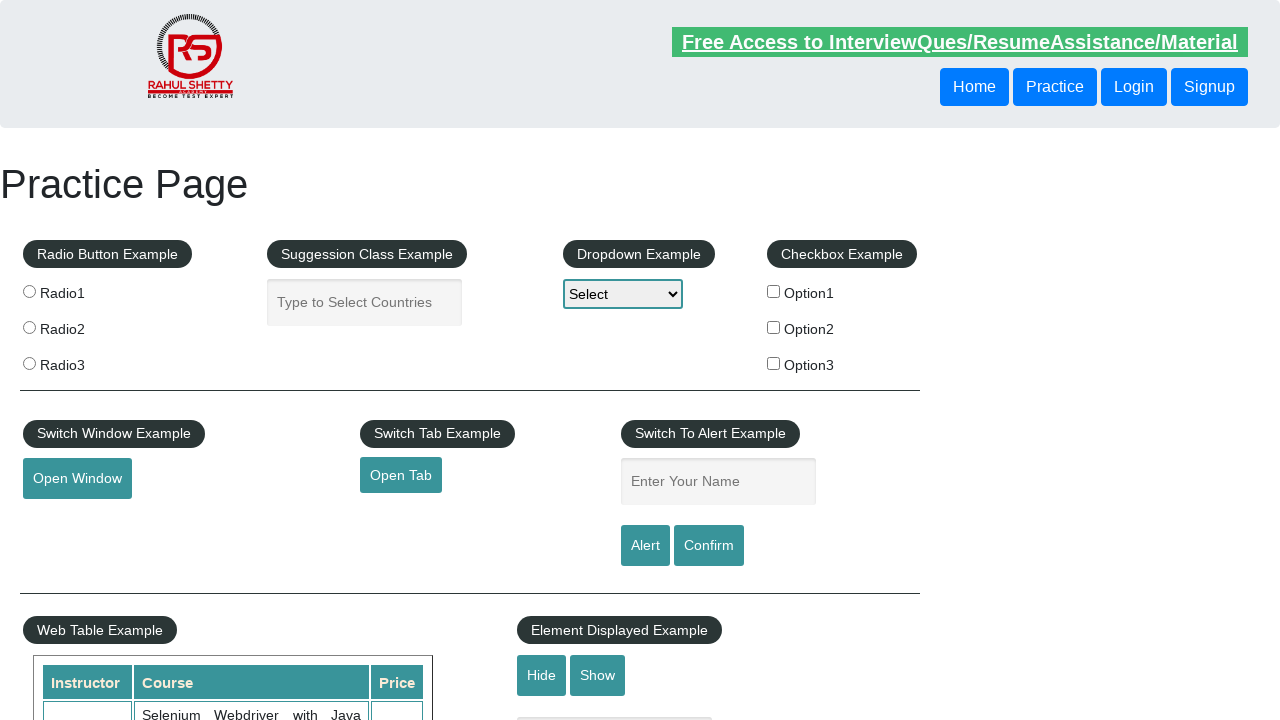

Opened footer link 1 in new tab using Ctrl+Click at (157, 482) on xpath=//div[@id='gf-BIG']//table/tbody/tr/td[1]/ul//a >> nth=0
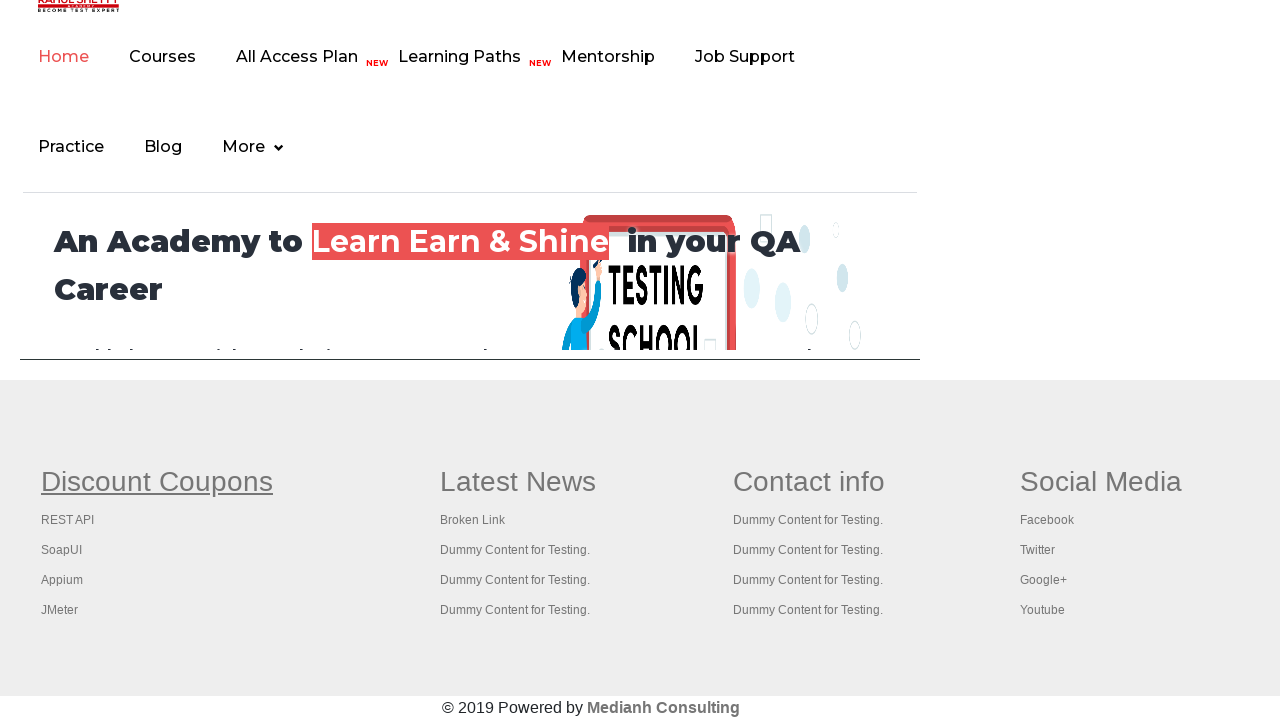

Opened footer link 2 in new tab using Ctrl+Click at (68, 520) on xpath=//div[@id='gf-BIG']//table/tbody/tr/td[1]/ul//a >> nth=1
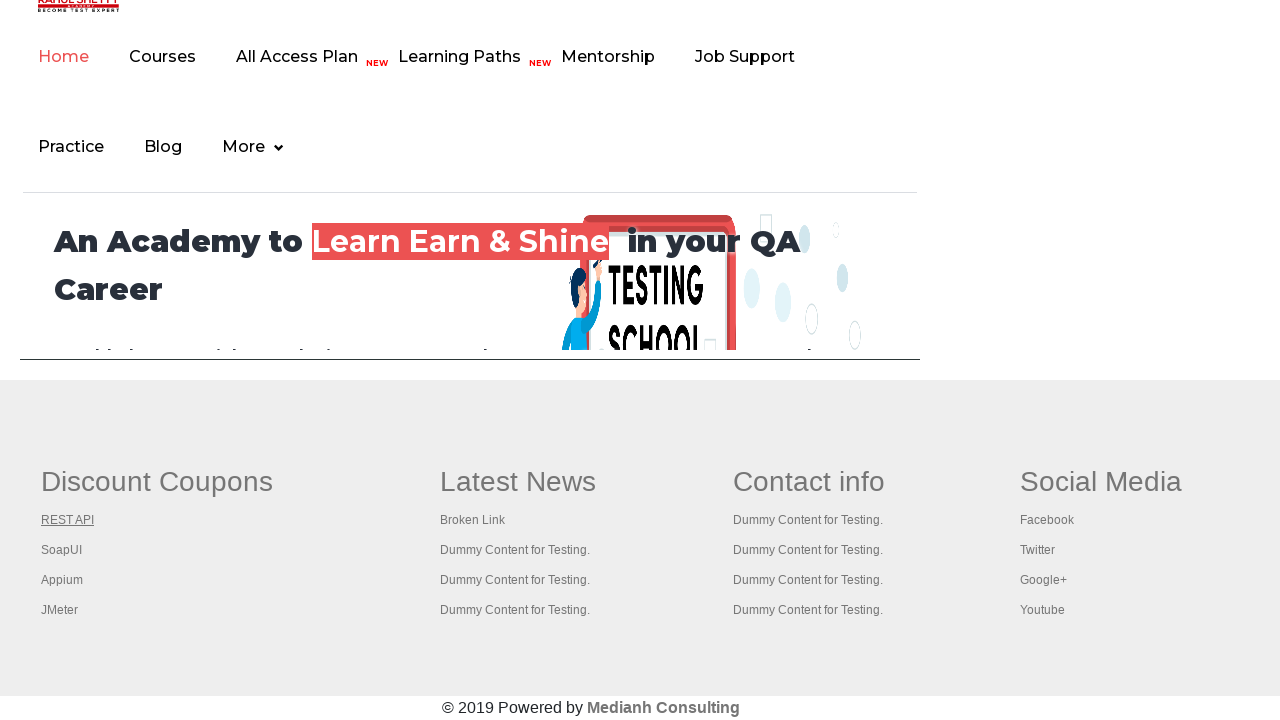

Opened footer link 3 in new tab using Ctrl+Click at (62, 550) on xpath=//div[@id='gf-BIG']//table/tbody/tr/td[1]/ul//a >> nth=2
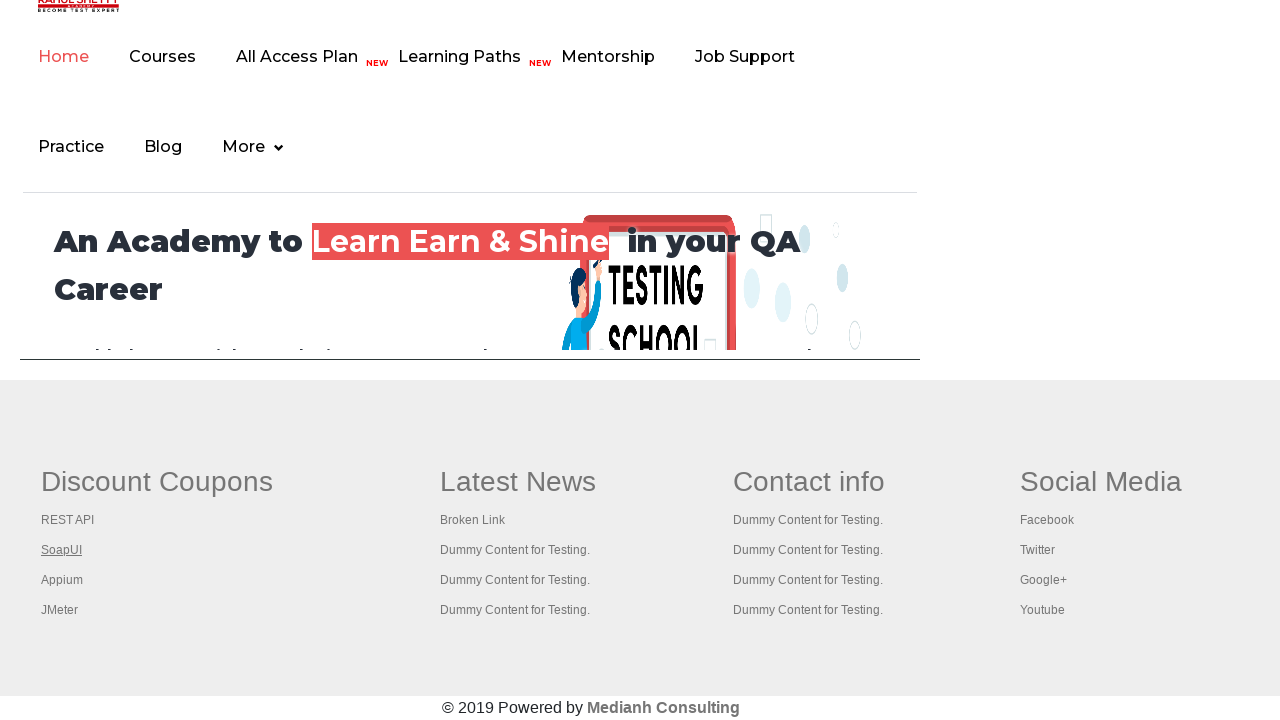

Retrieved all open pages/tabs (total: 4)
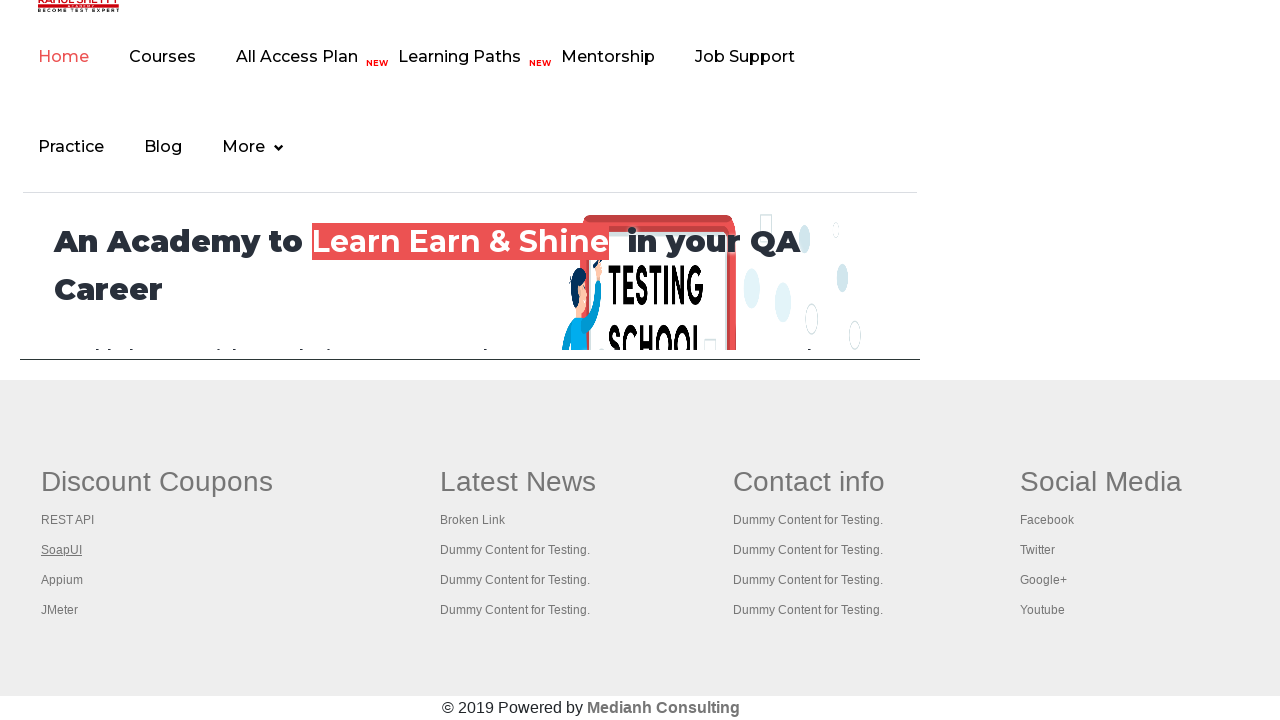

Switched to new tab
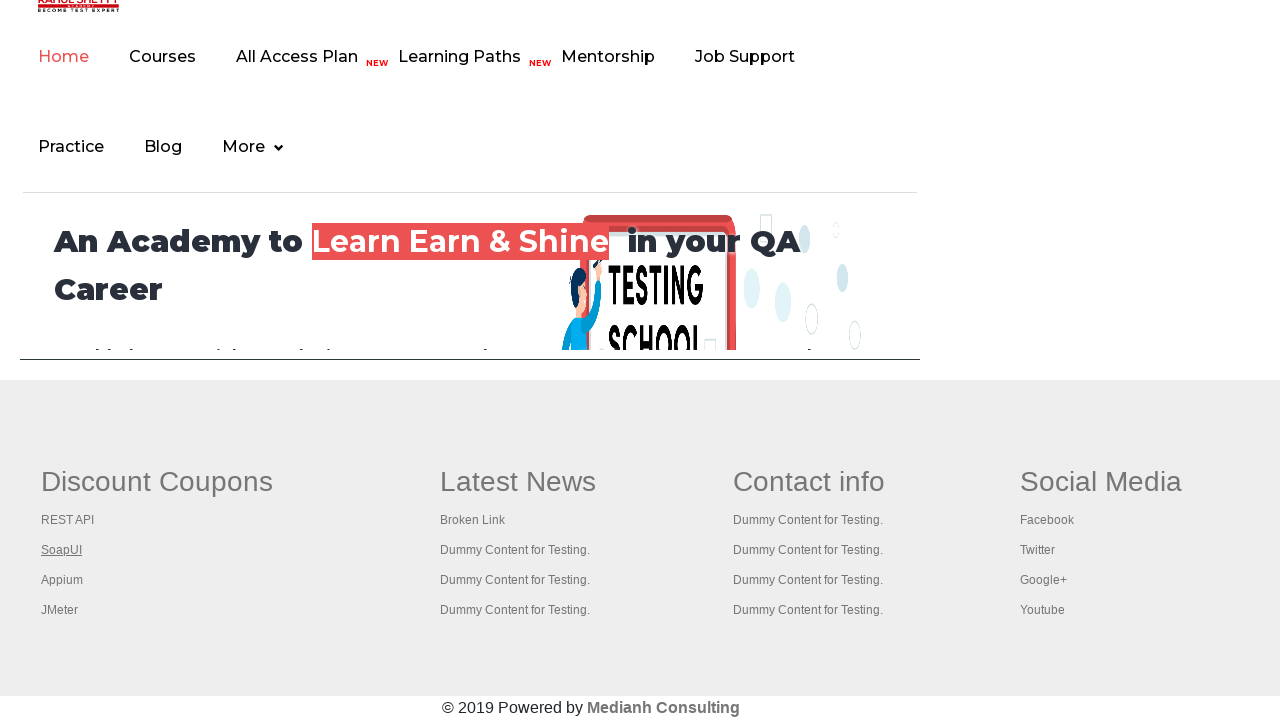

Verified new tab loaded with domcontentloaded state
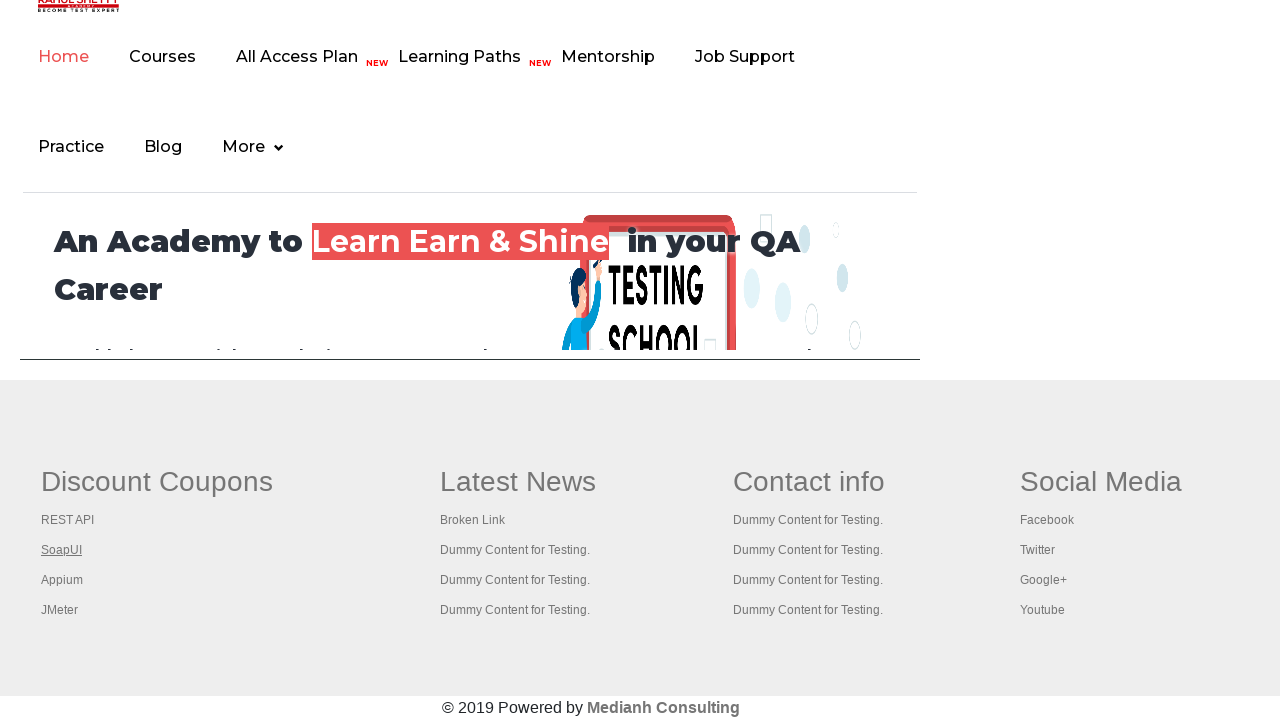

Switched to new tab
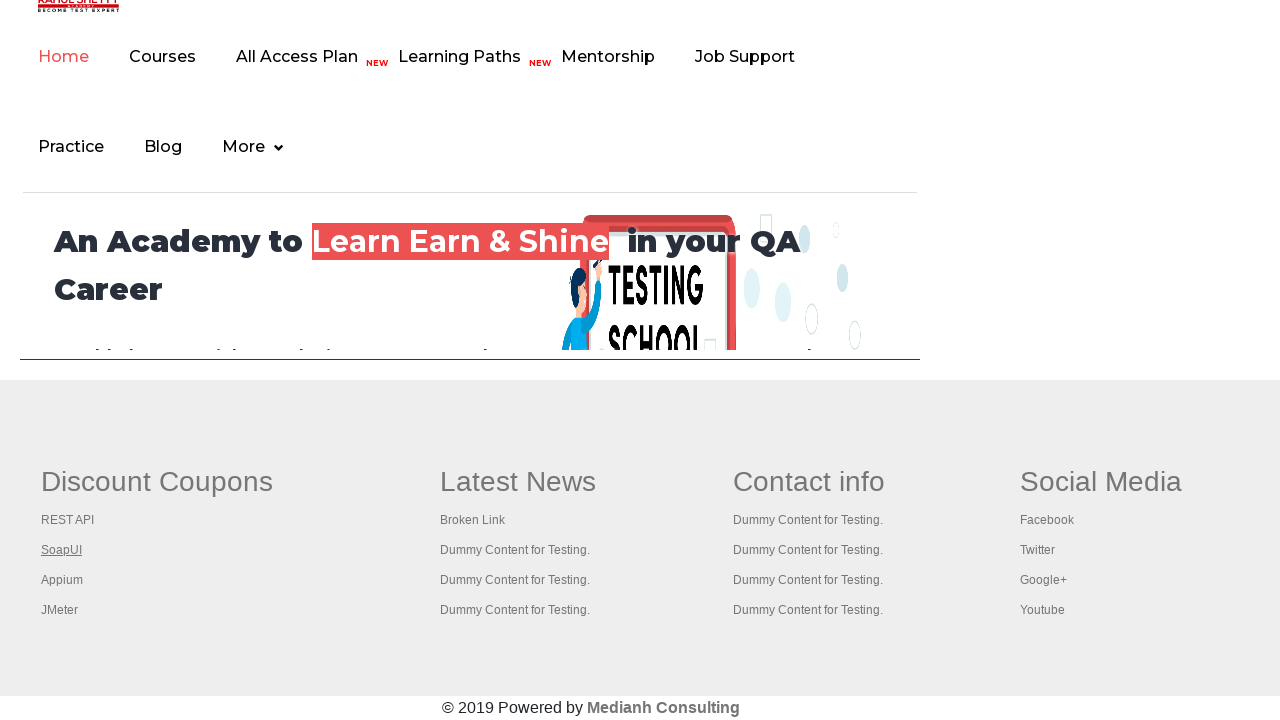

Verified new tab loaded with domcontentloaded state
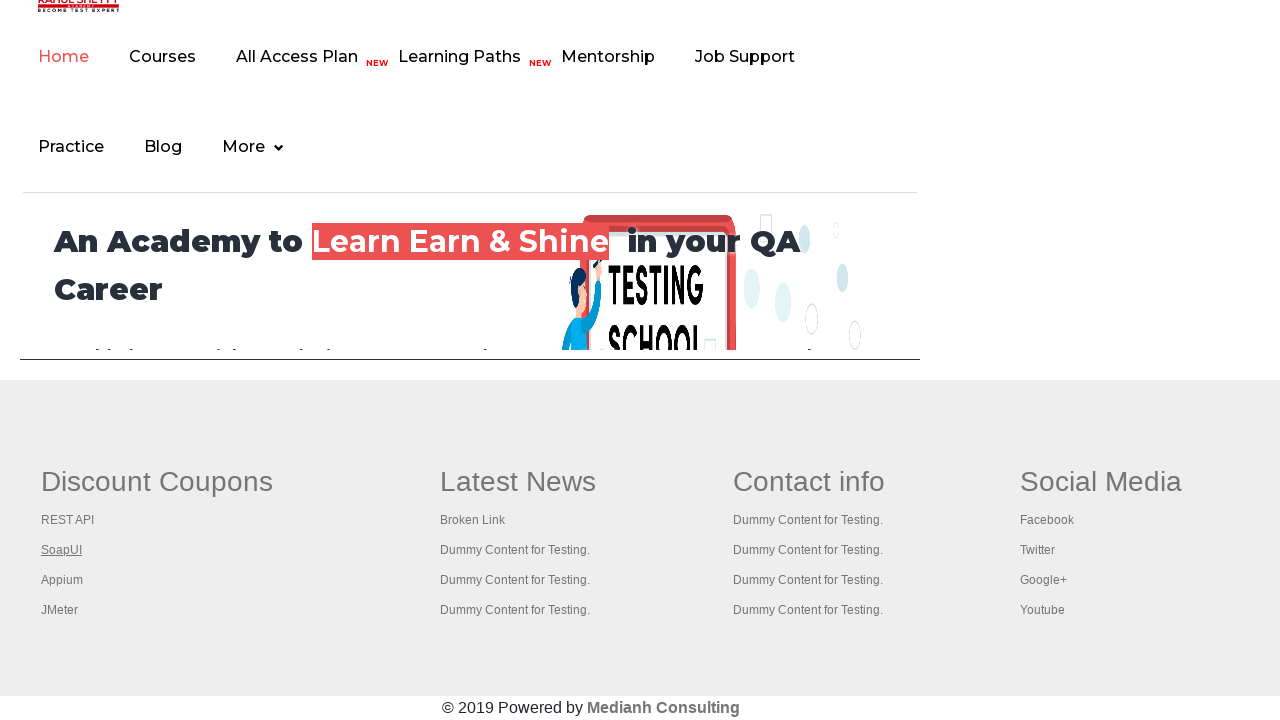

Switched to new tab
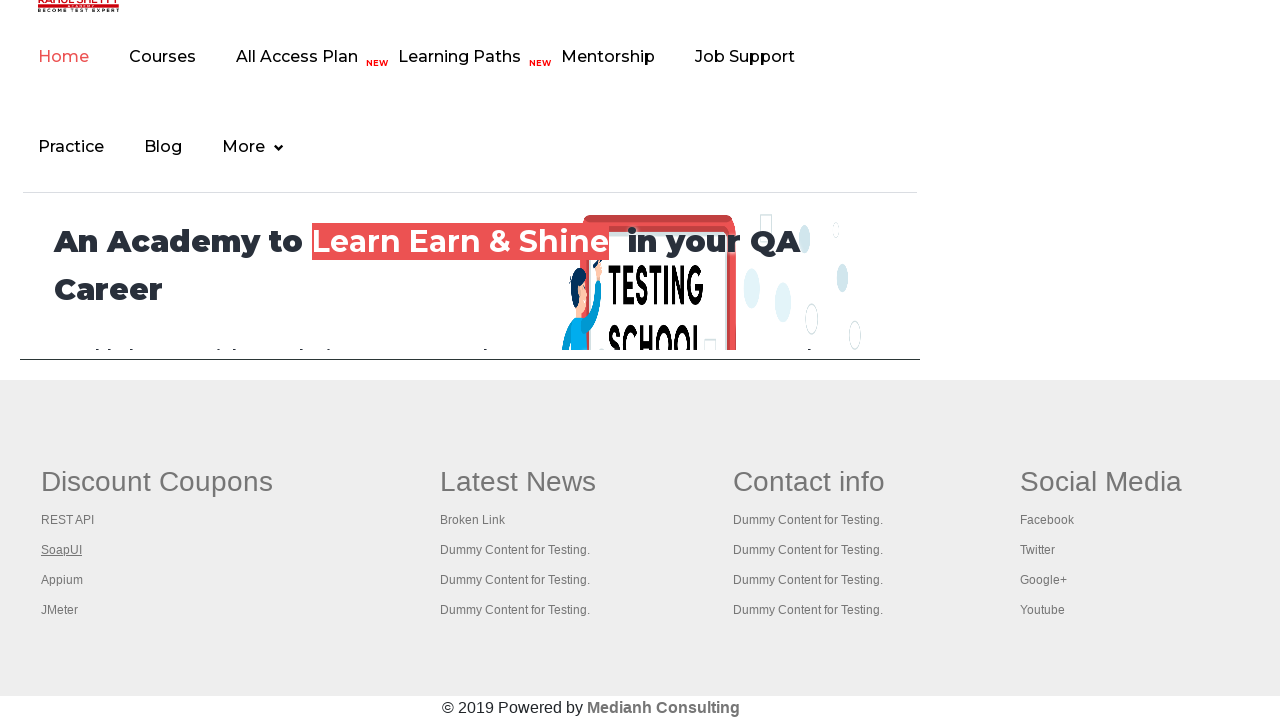

Verified new tab loaded with domcontentloaded state
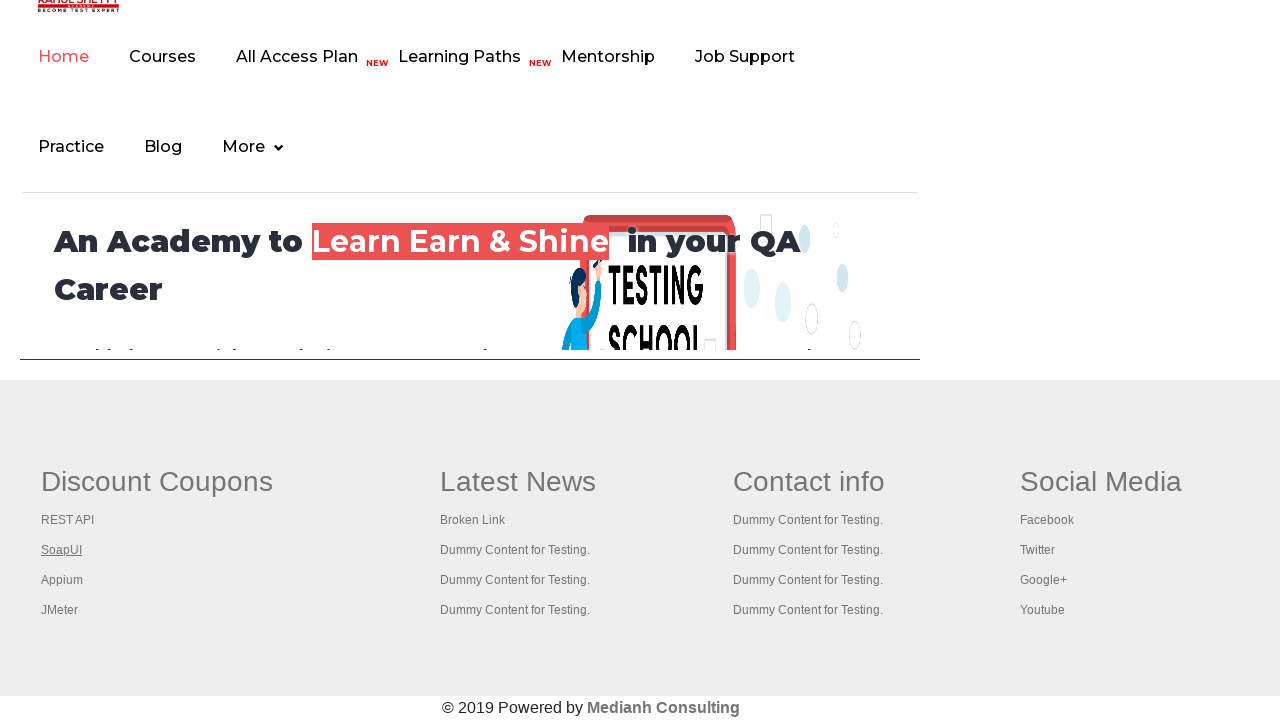

Switched back to original page
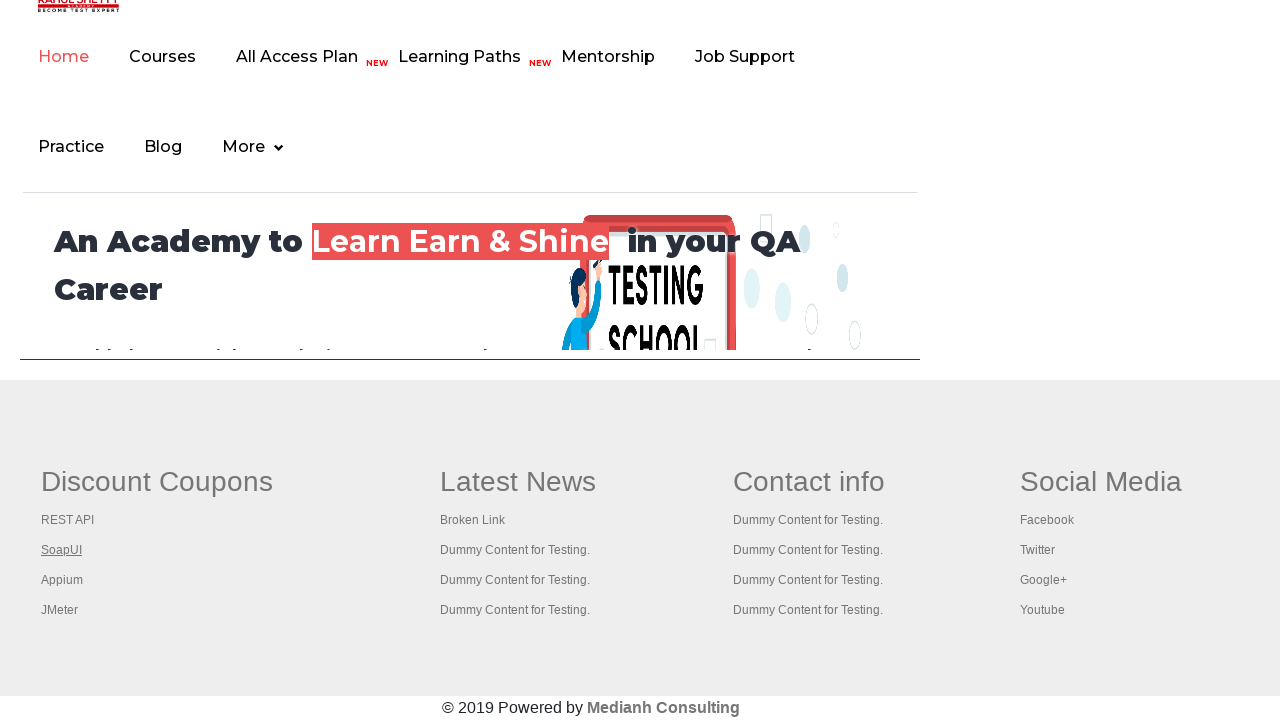

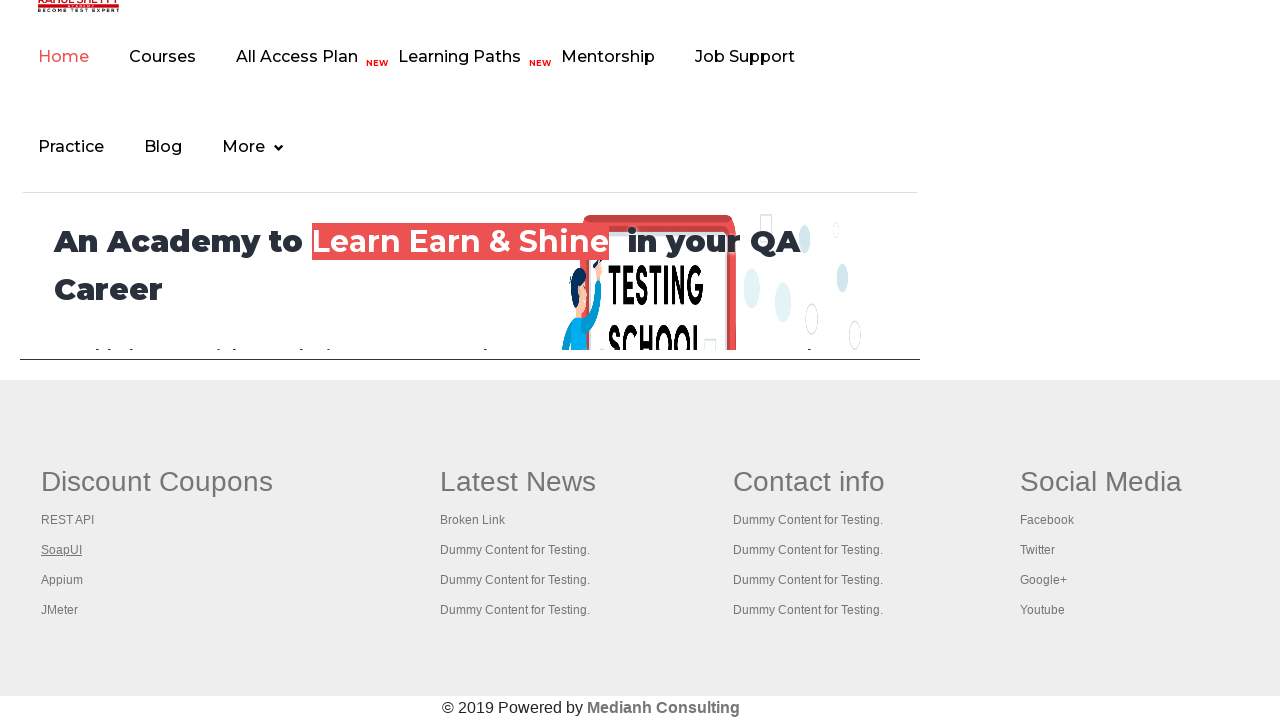